Navigates to Submit New Language page and checks Important notice styling

Starting URL: http://www.99-bottles-of-beer.net/

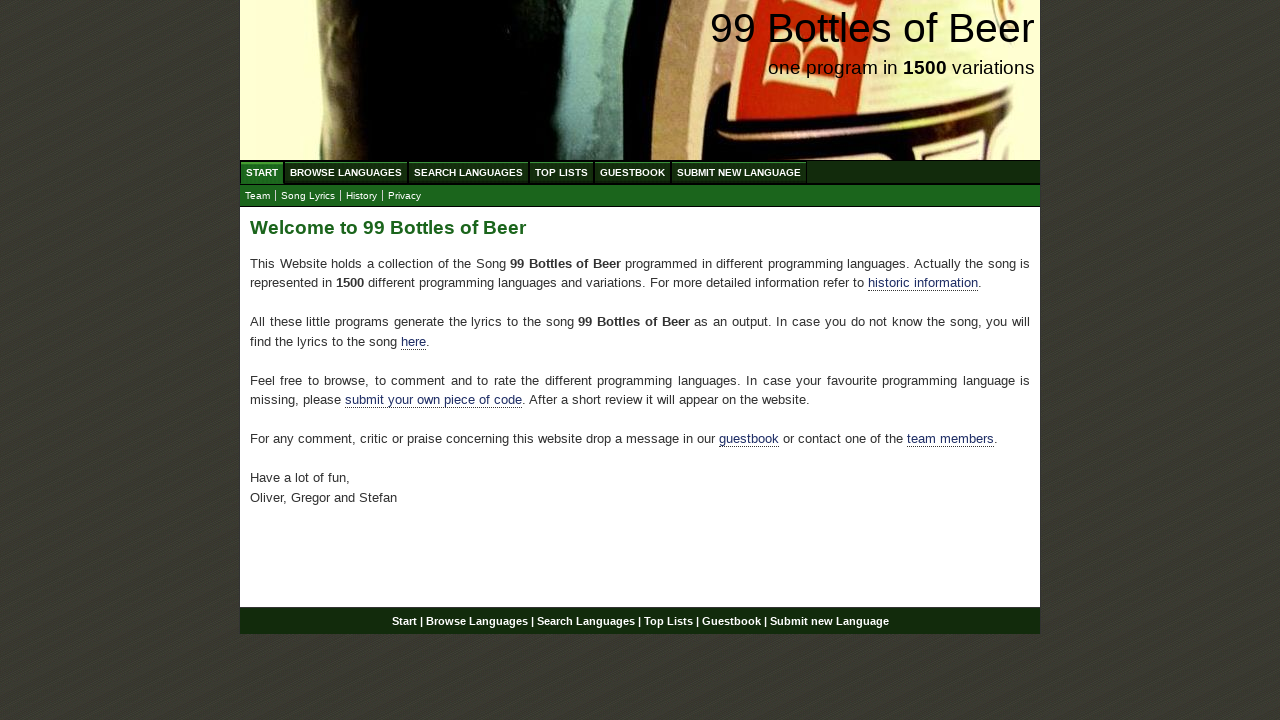

Clicked on SUBMIT NEW LANGUAGE link at (739, 172) on text=SUBMIT NEW LANGUAGE
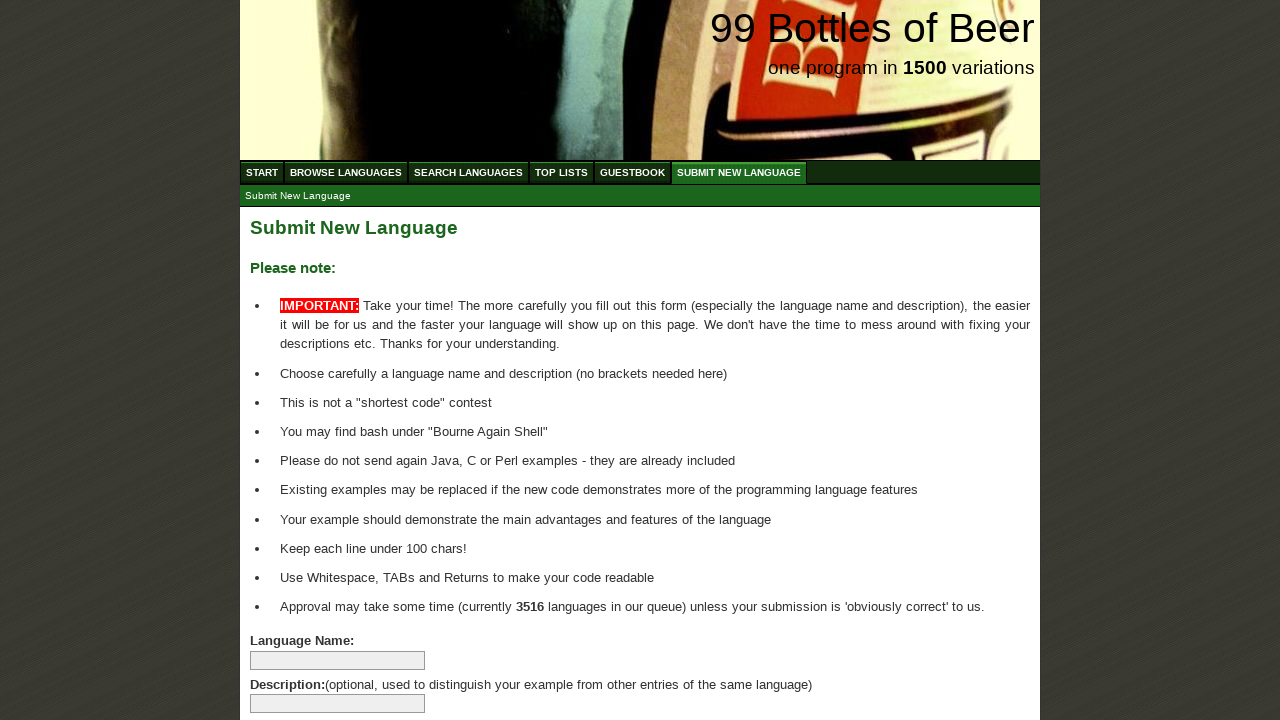

Important notice markup loaded on Submit New Language page
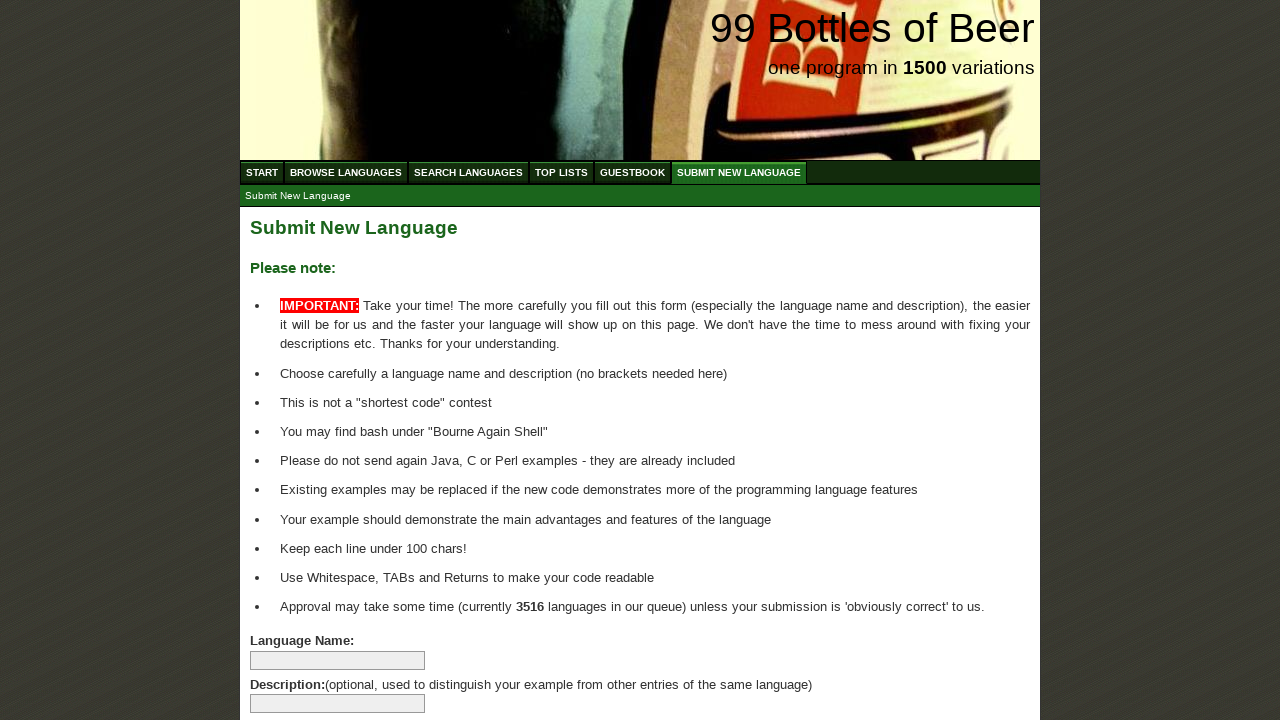

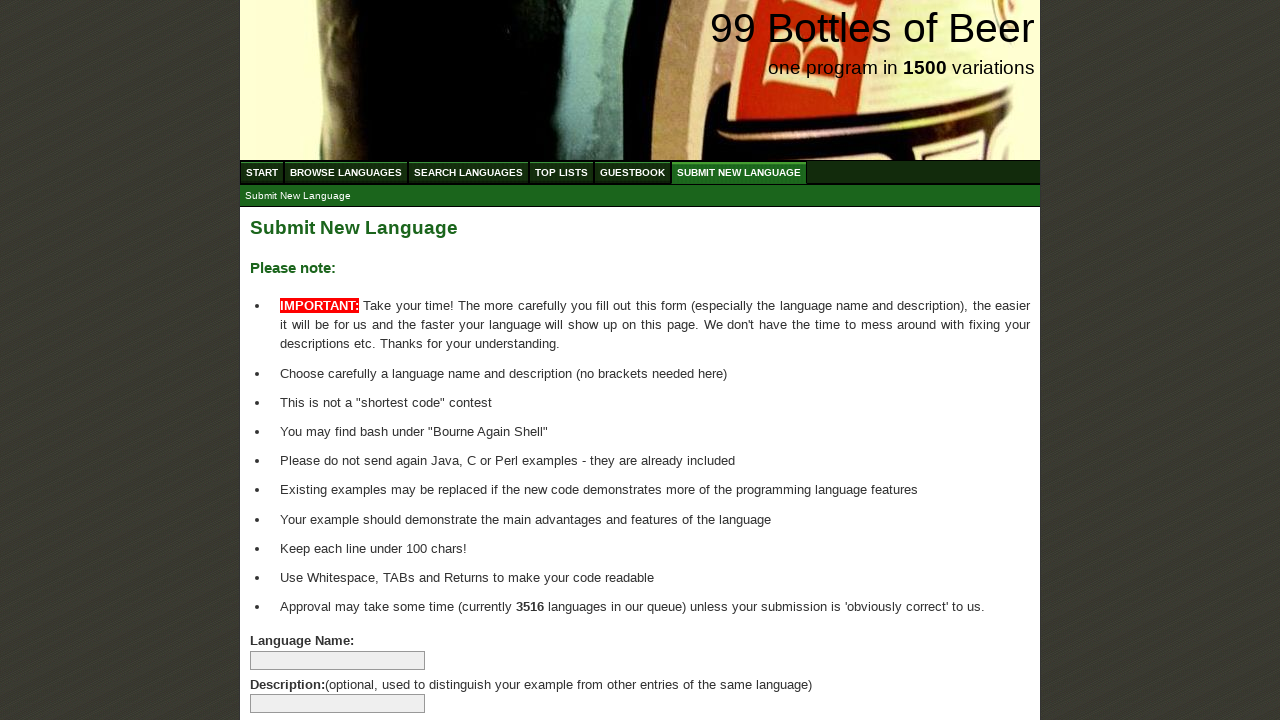